Verifies the state of form elements on a practice automation form, checking if firstName input is enabled/editable, if the sports checkbox is visible, and if the submit button is visible.

Starting URL: https://demoqa.com/automation-practice-form

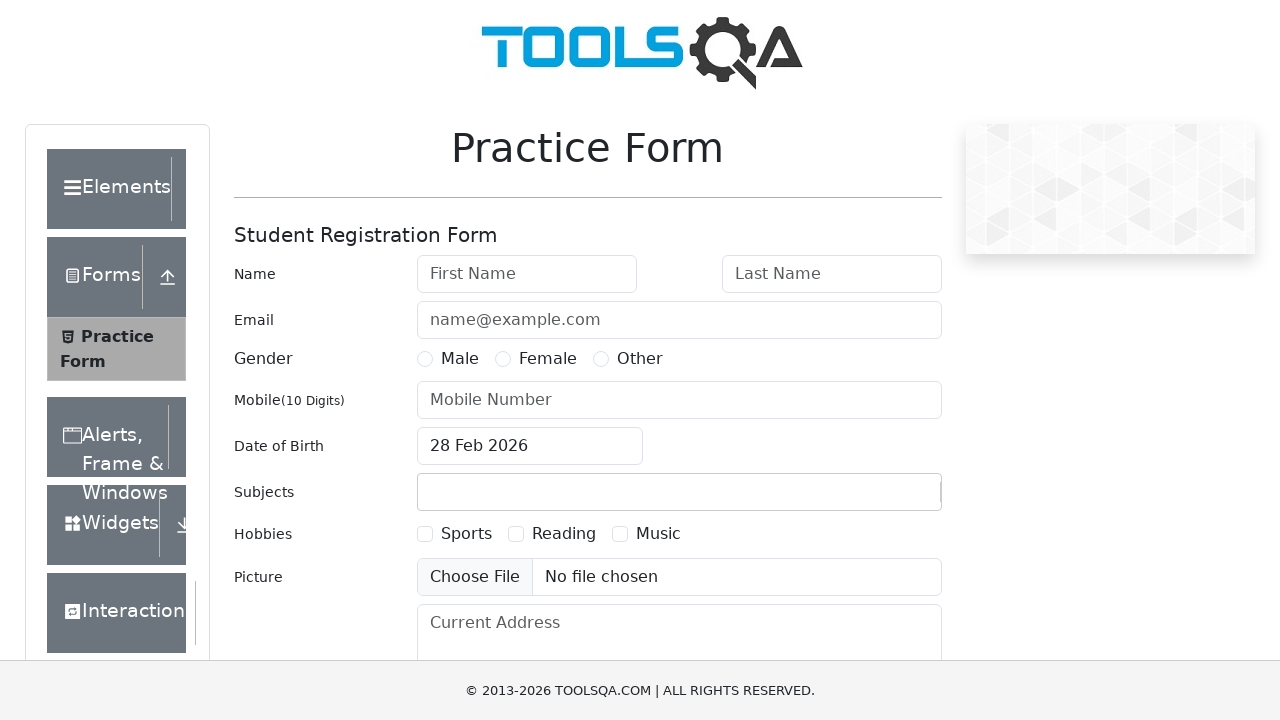

Waited for firstName input field to load
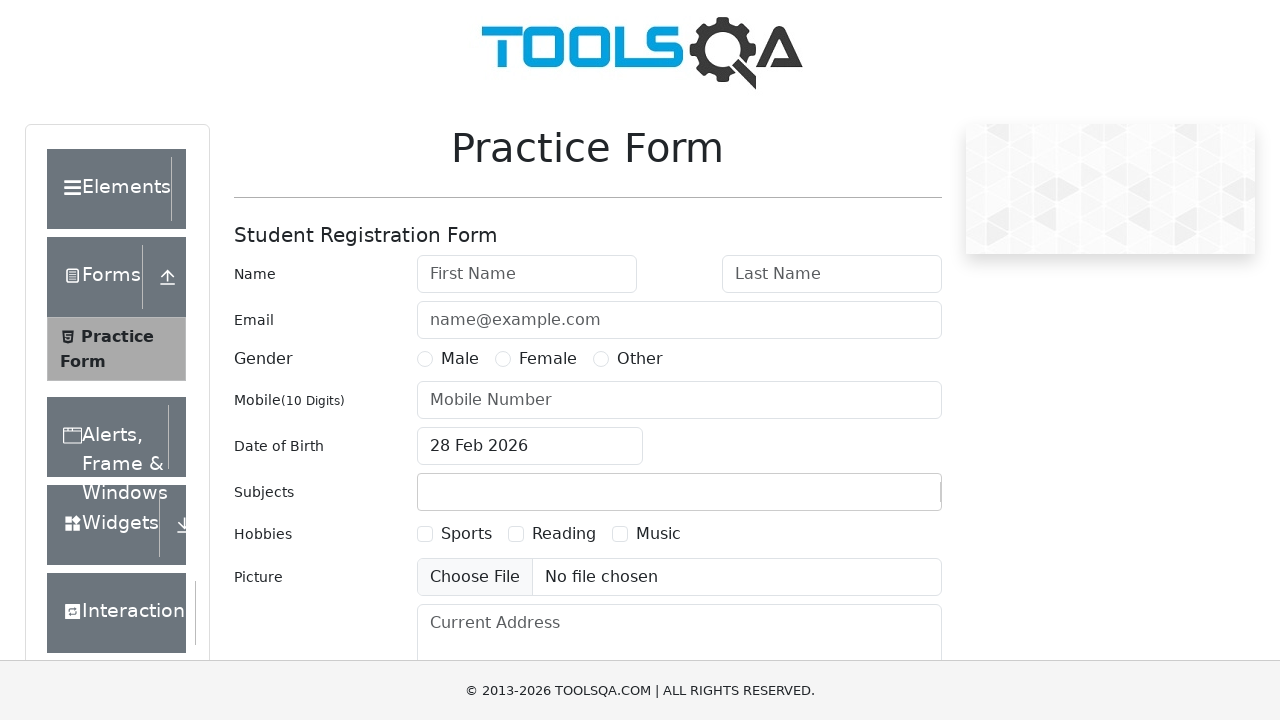

Located firstName input field
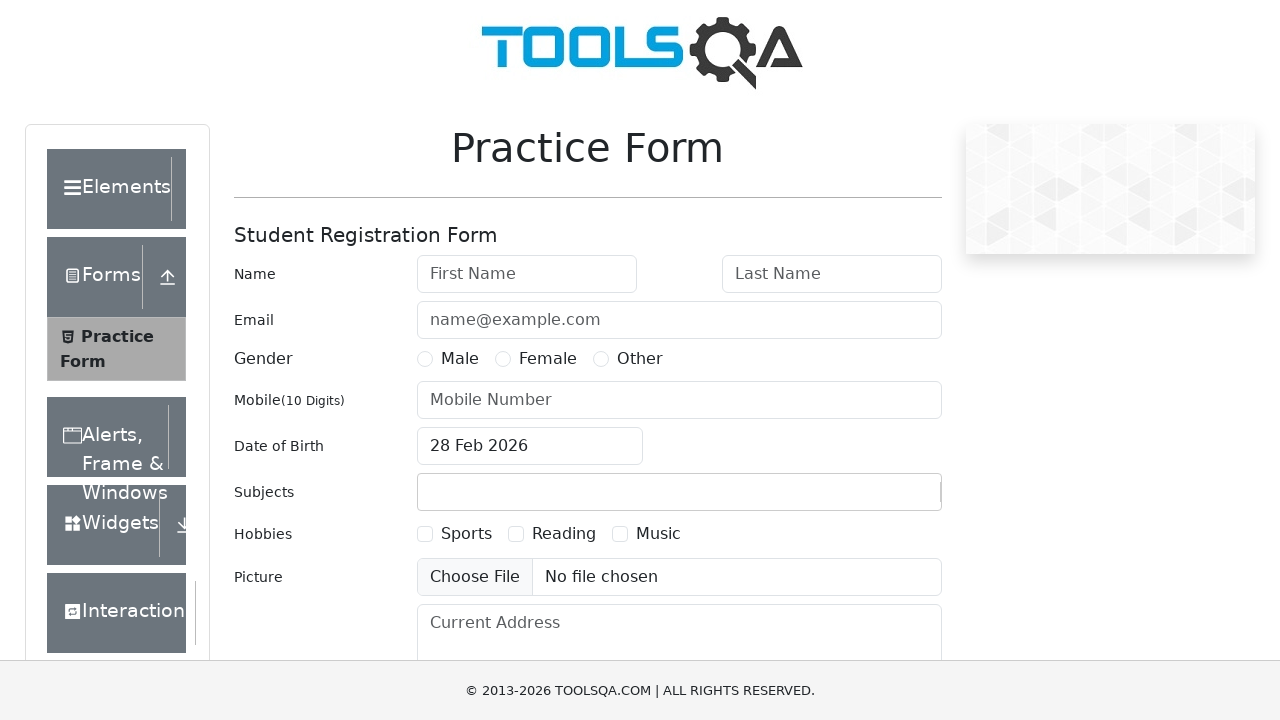

Located sports checkbox
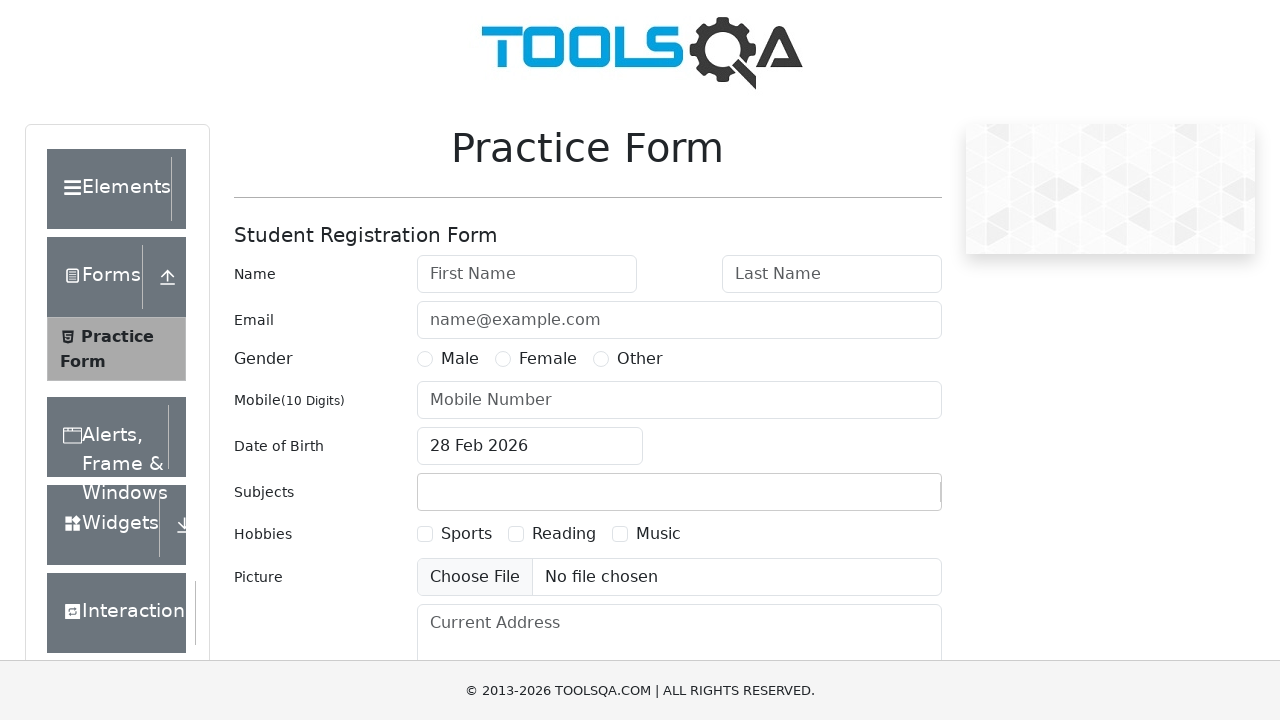

Located submit button
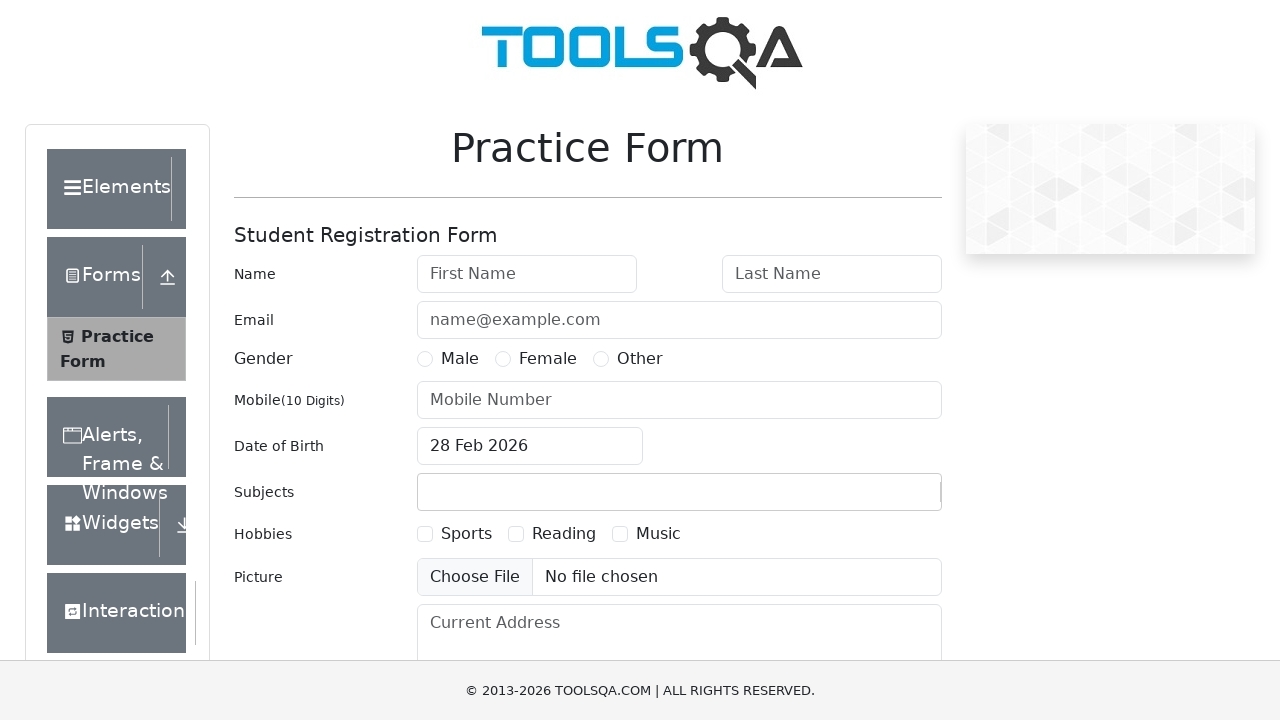

Verified firstName input is not disabled
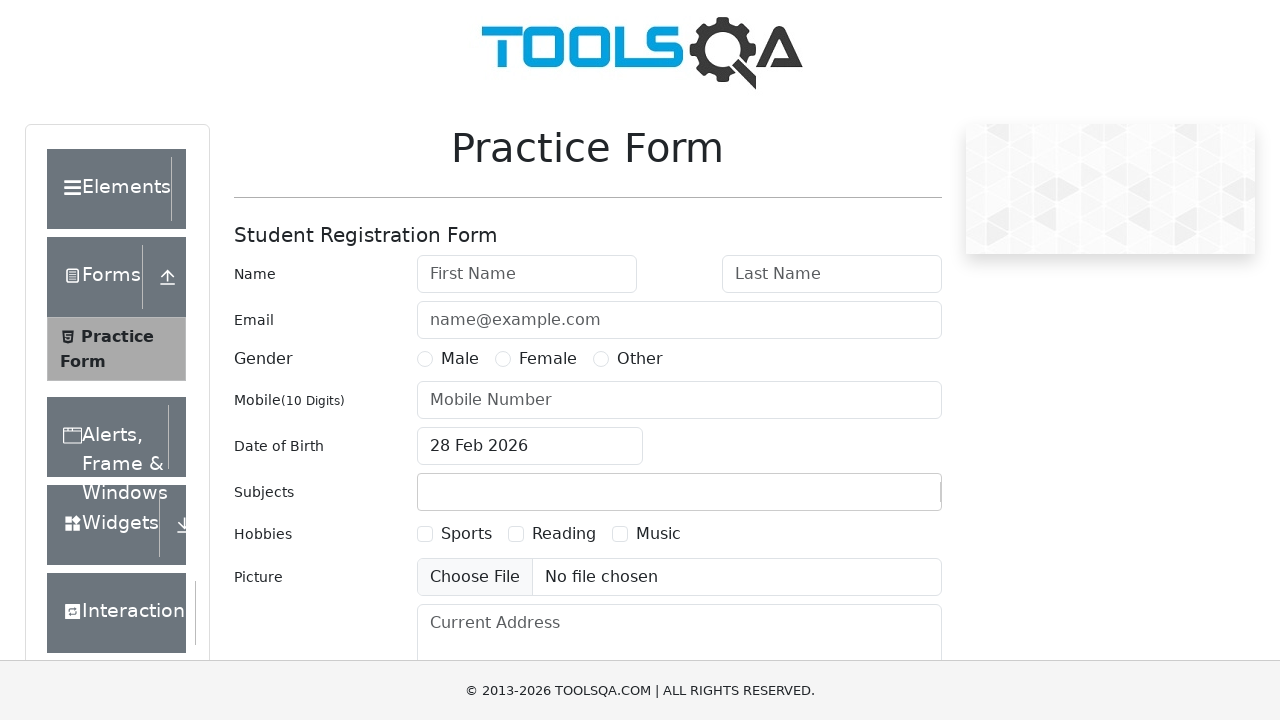

Verified firstName input is enabled
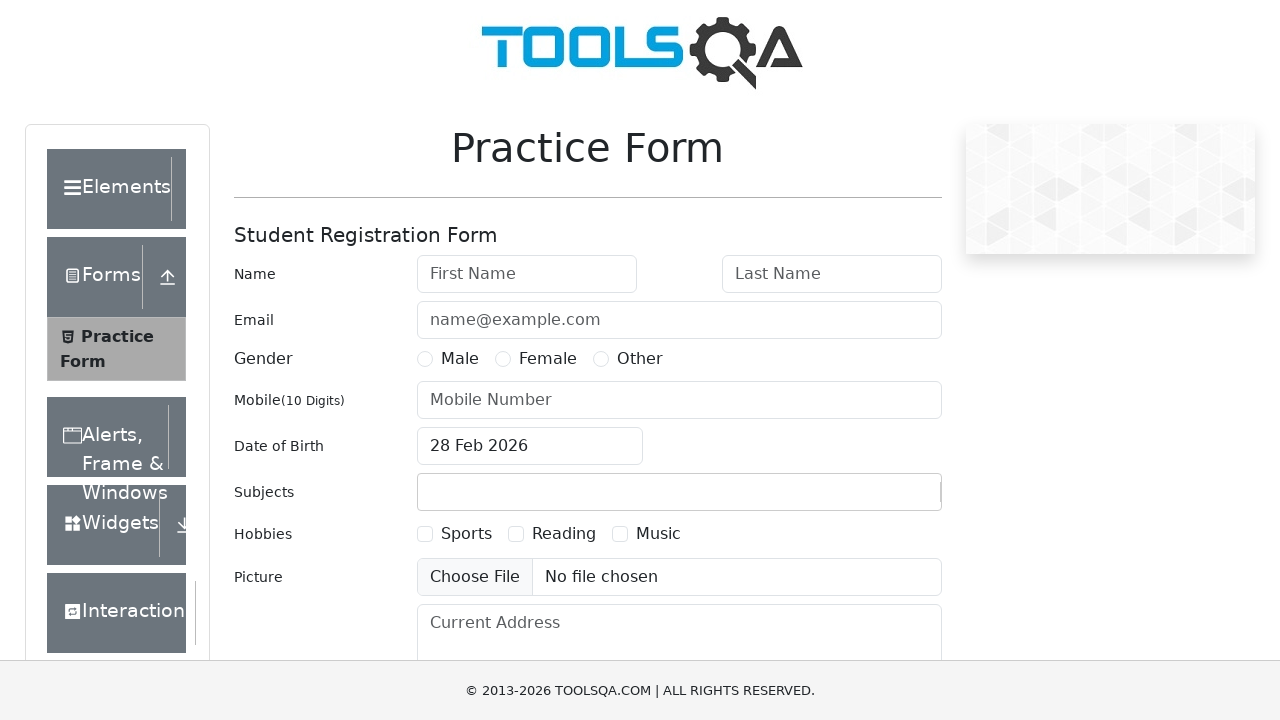

Verified firstName input is editable
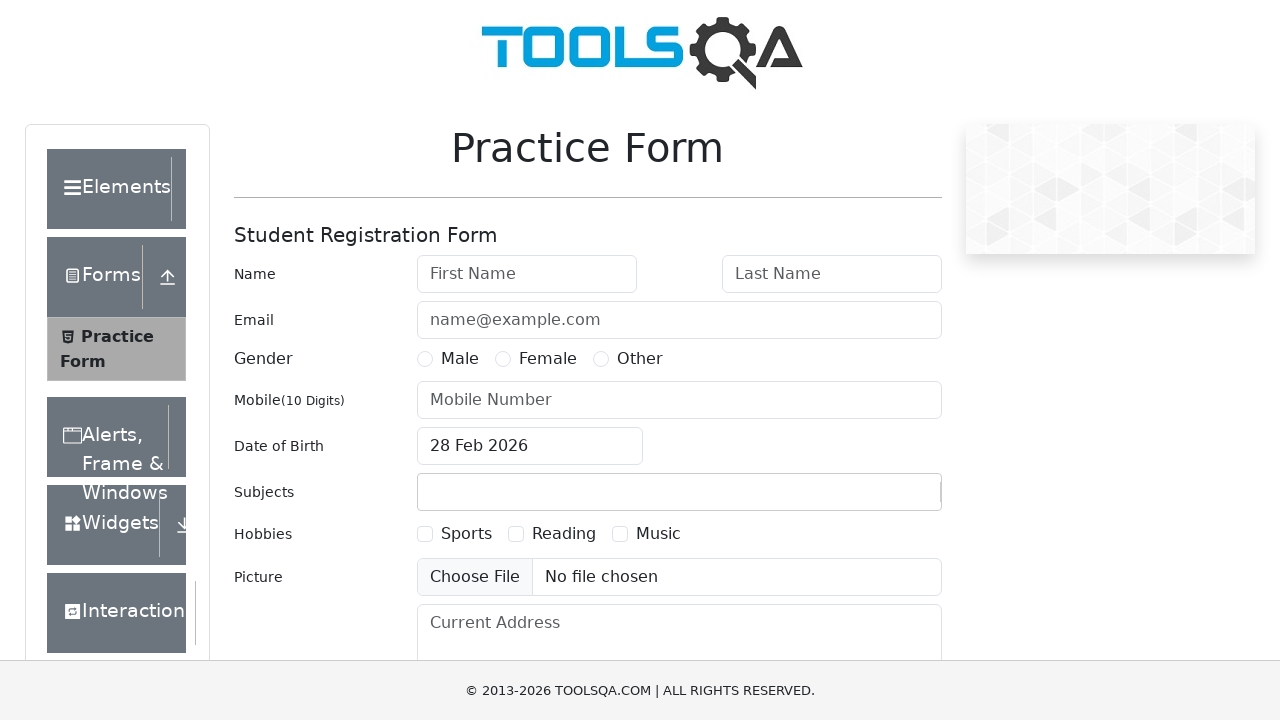

Verified sports checkbox is visible
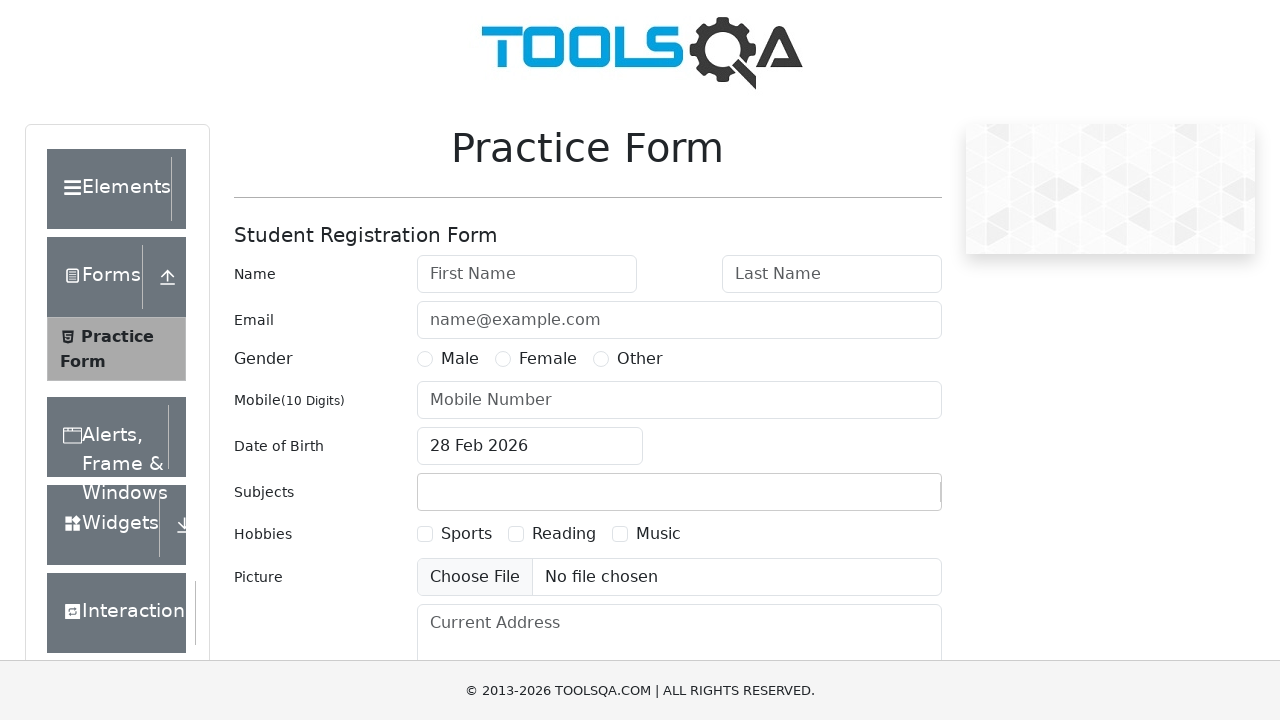

Verified submit button is visible
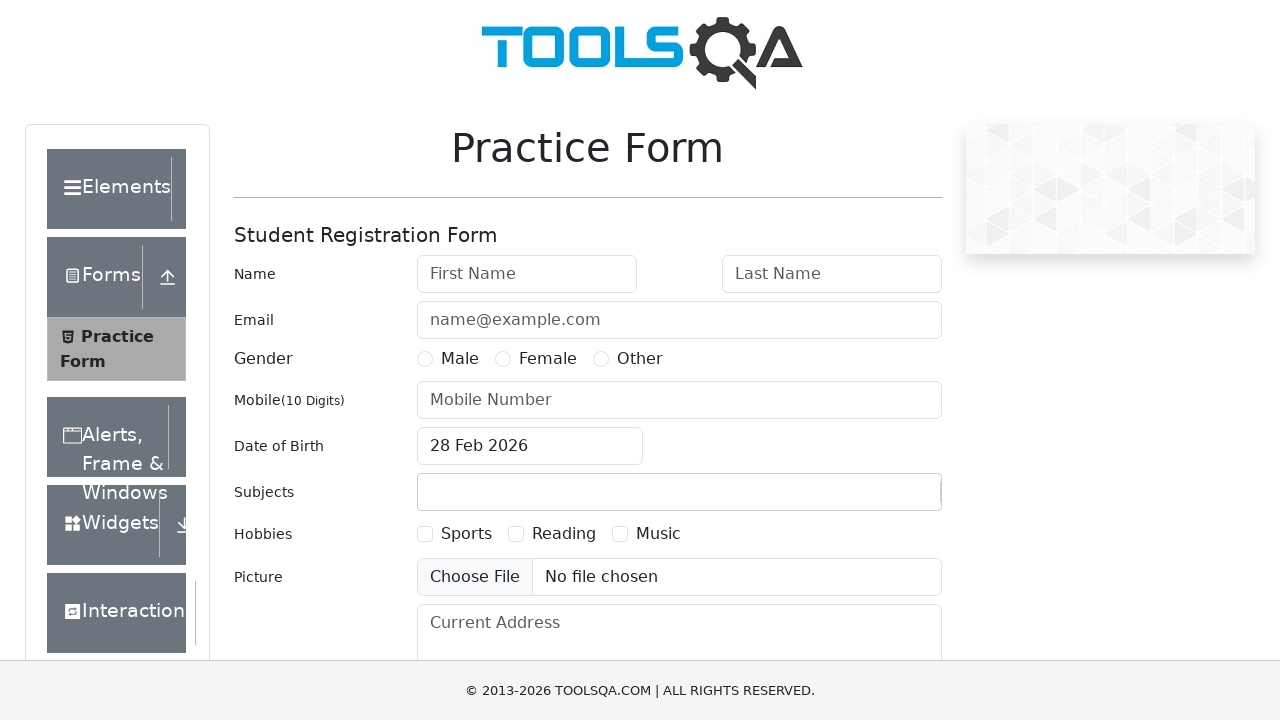

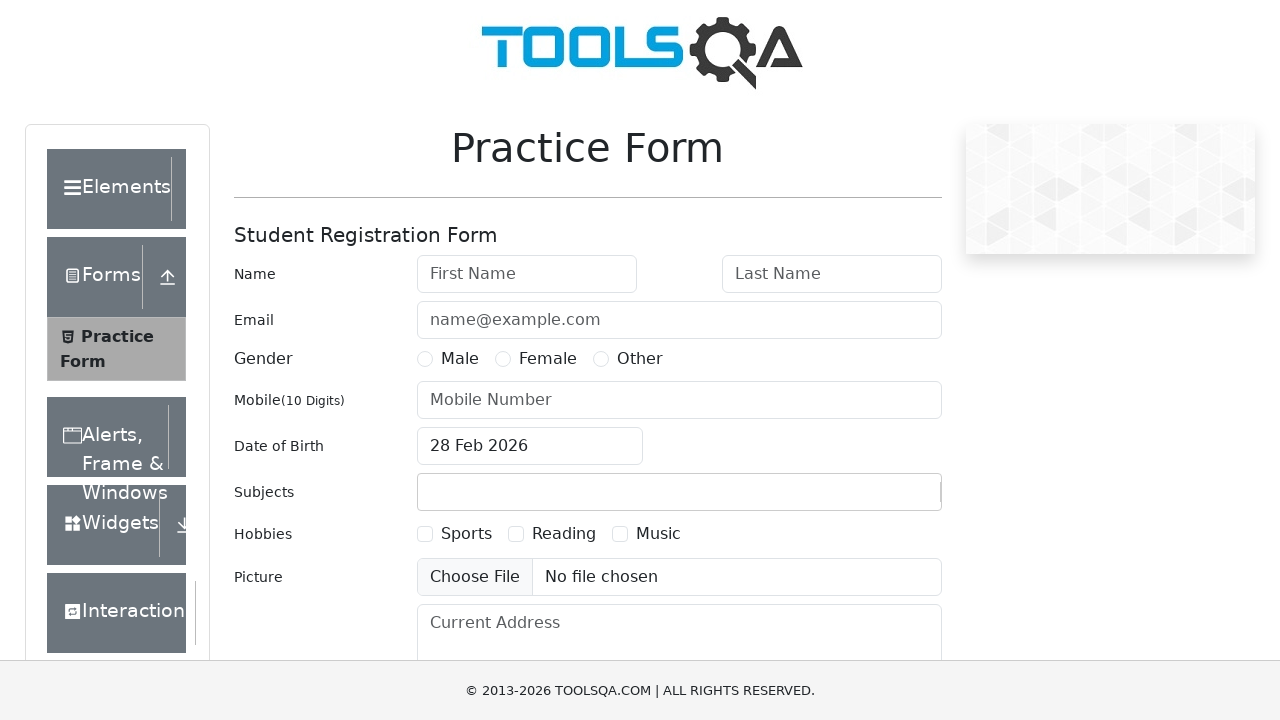